Tests JQuery UI custom dropdown menus by clicking on dropdown buttons and selecting specific items from the dropdown lists. It selects "15" from a number dropdown and "Mrs." from a salutation dropdown.

Starting URL: https://jqueryui.com/resources/demos/selectmenu/default.html

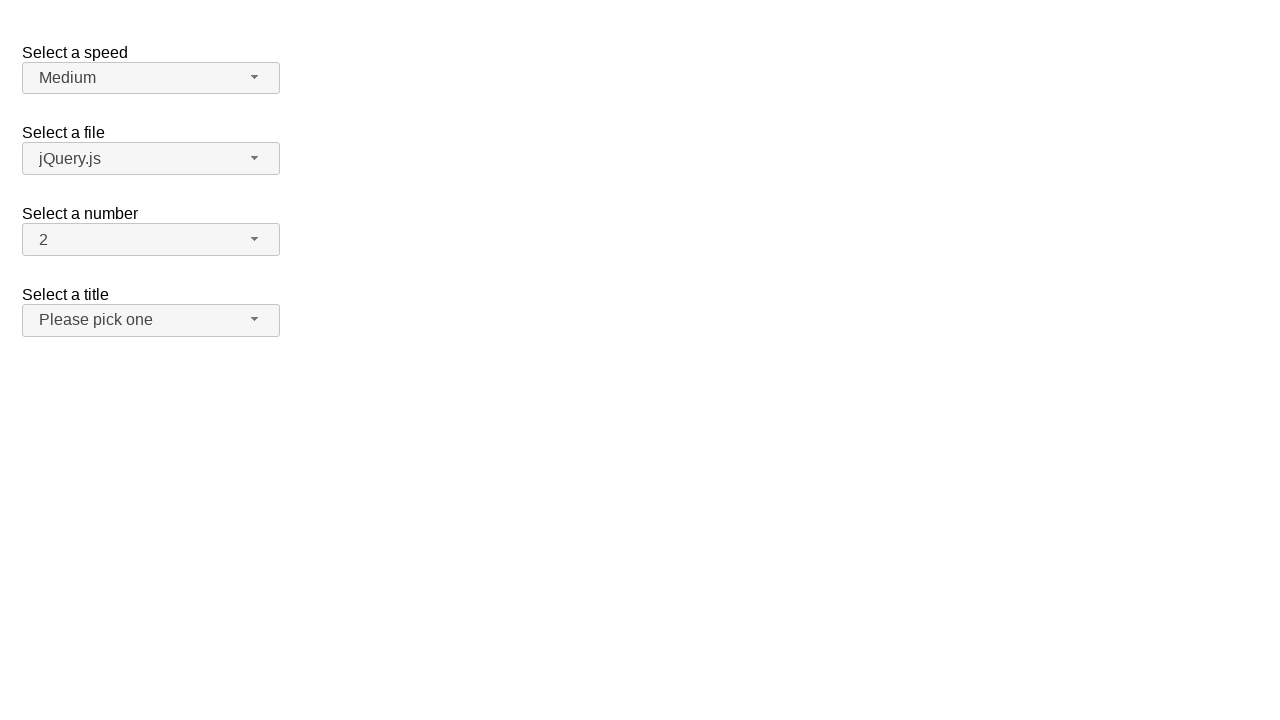

Clicked on the number dropdown button to open it at (151, 240) on #number-button
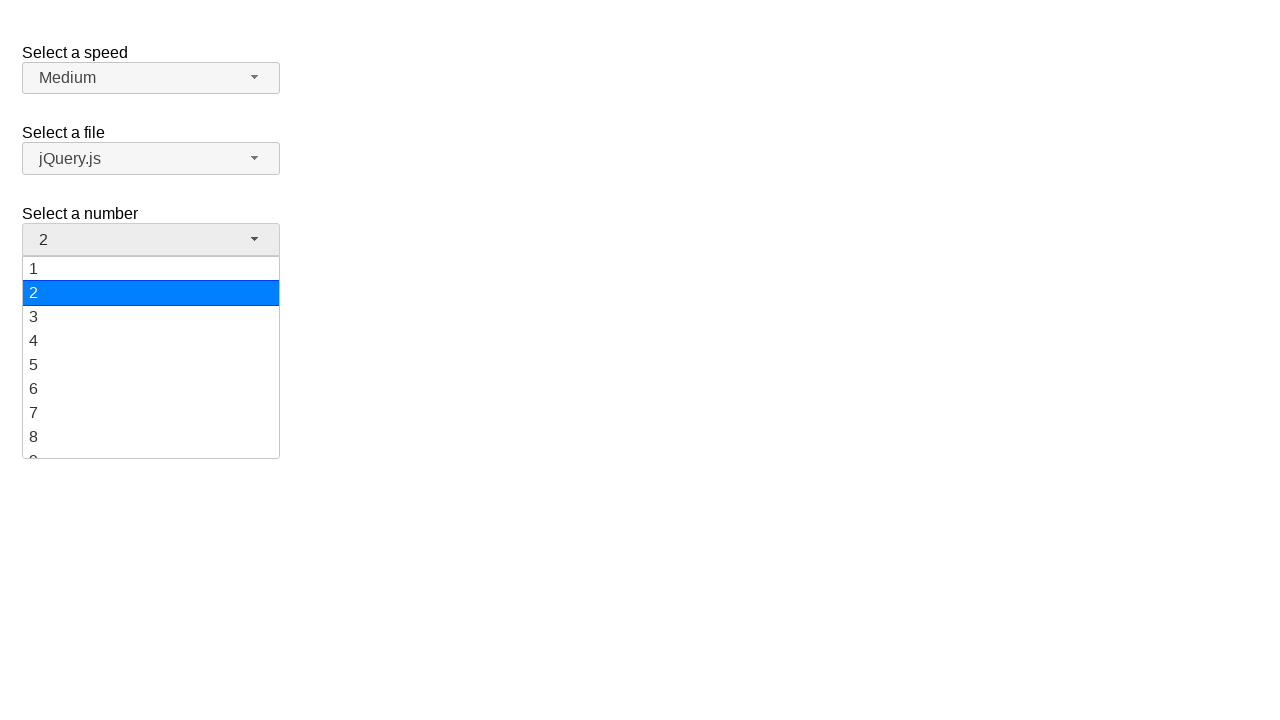

Waited for dropdown items to appear
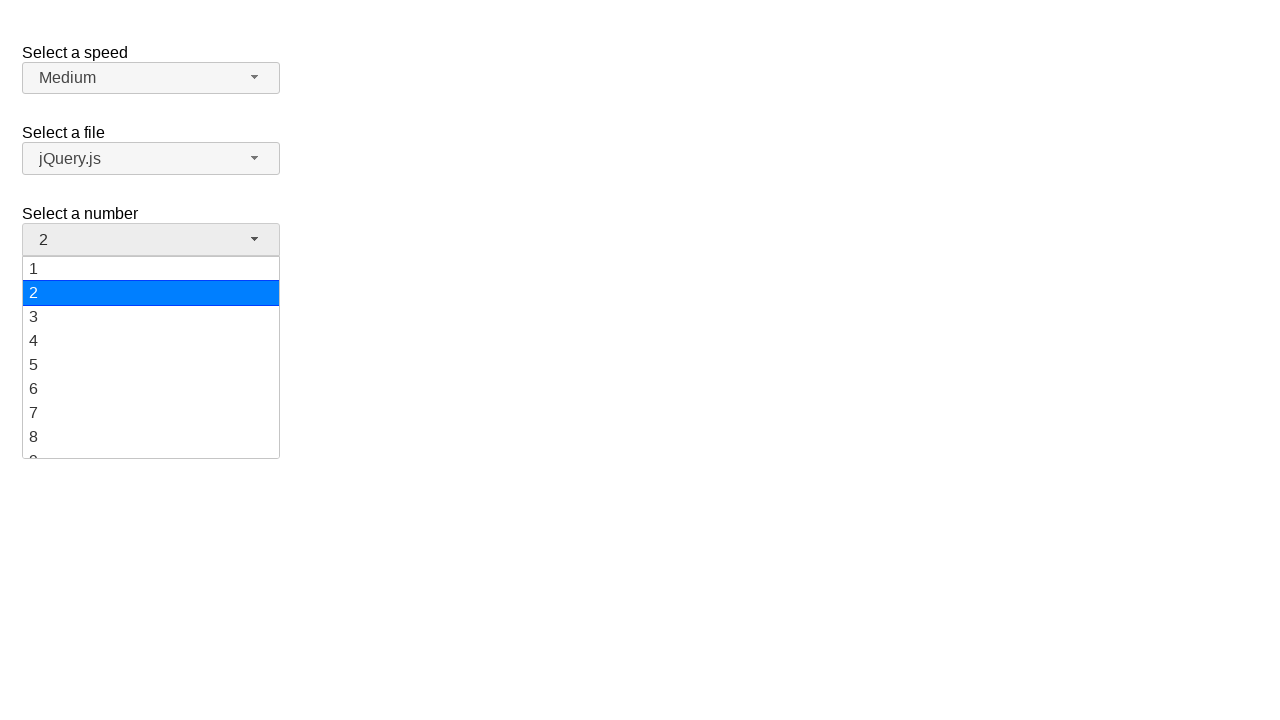

Selected '15' from the number dropdown at (151, 357) on #ui-id-15
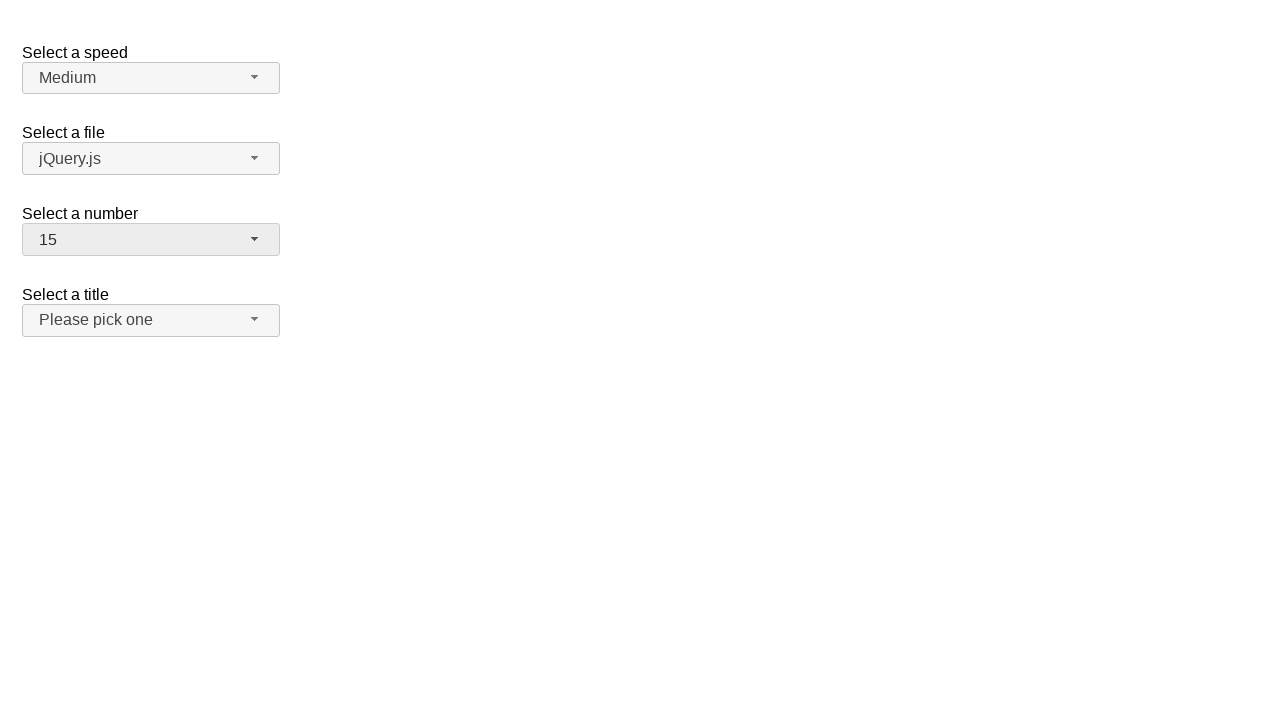

Clicked on the salutation dropdown button to open it at (151, 320) on #salutation-button
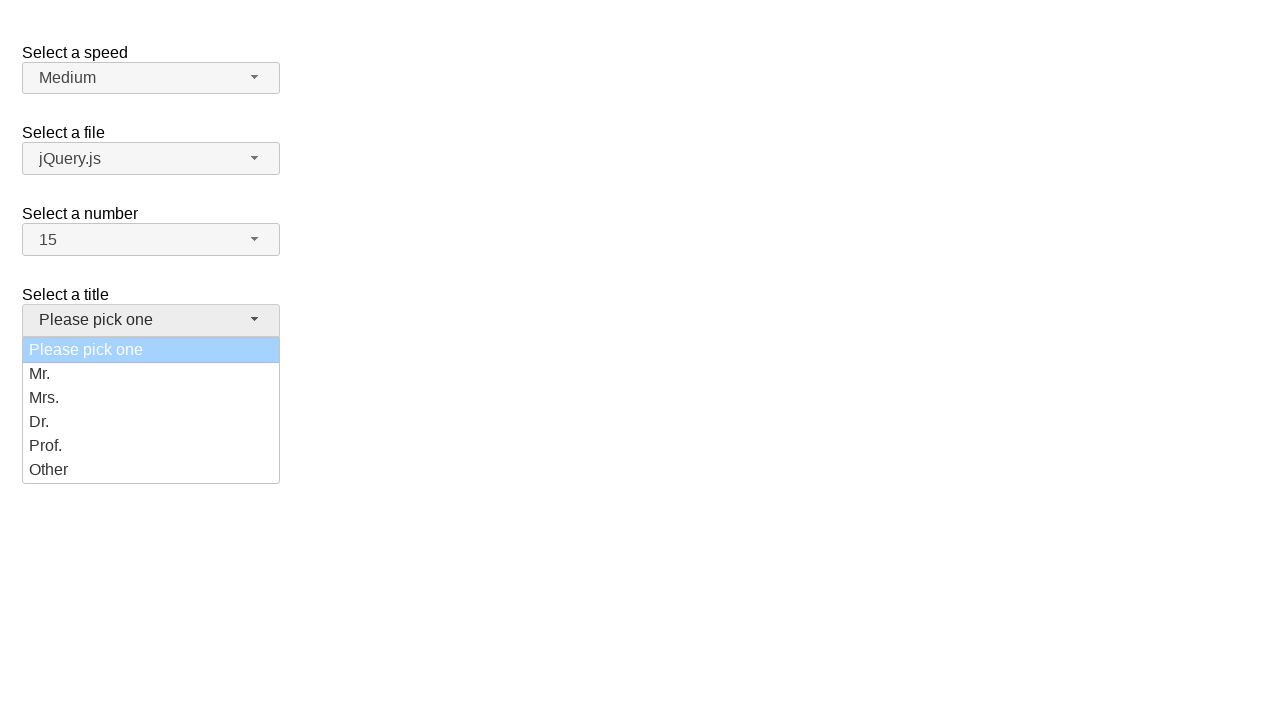

Waited for salutation dropdown items to appear
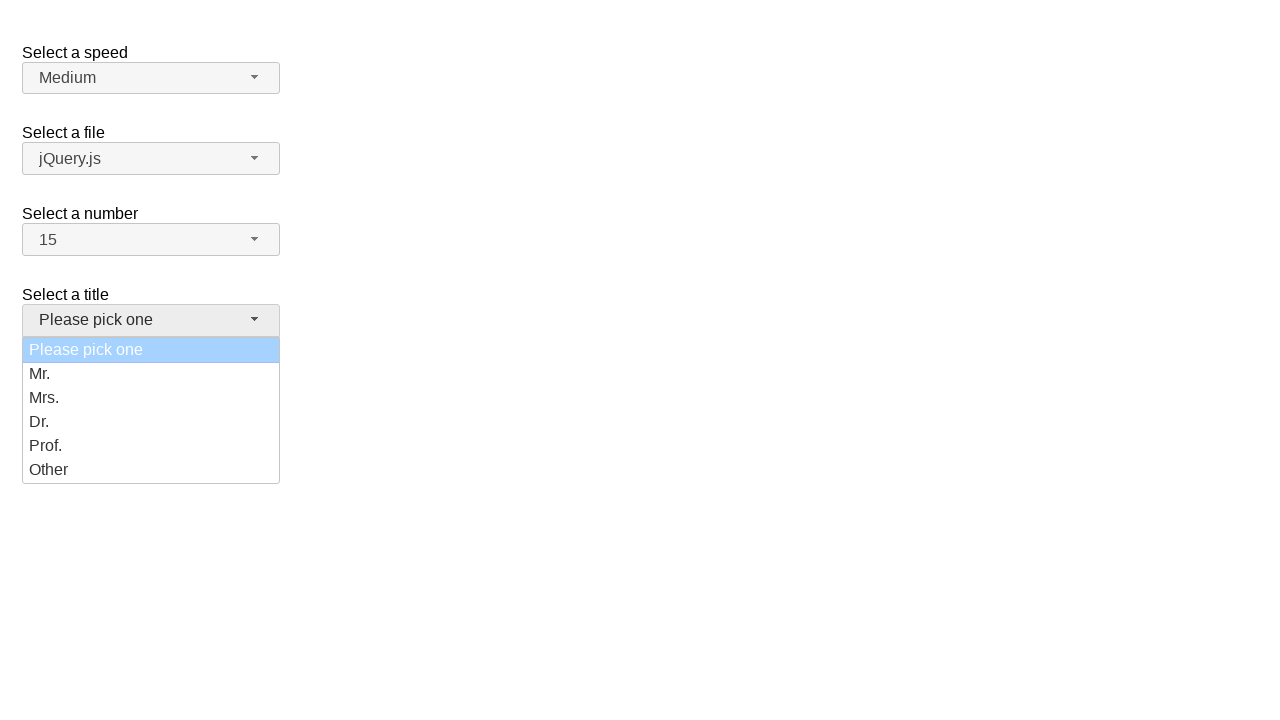

Selected 'Mrs.' option from the salutation dropdown at (151, 398) on ul#salutation-menu li >> internal:has-text="Mrs."i
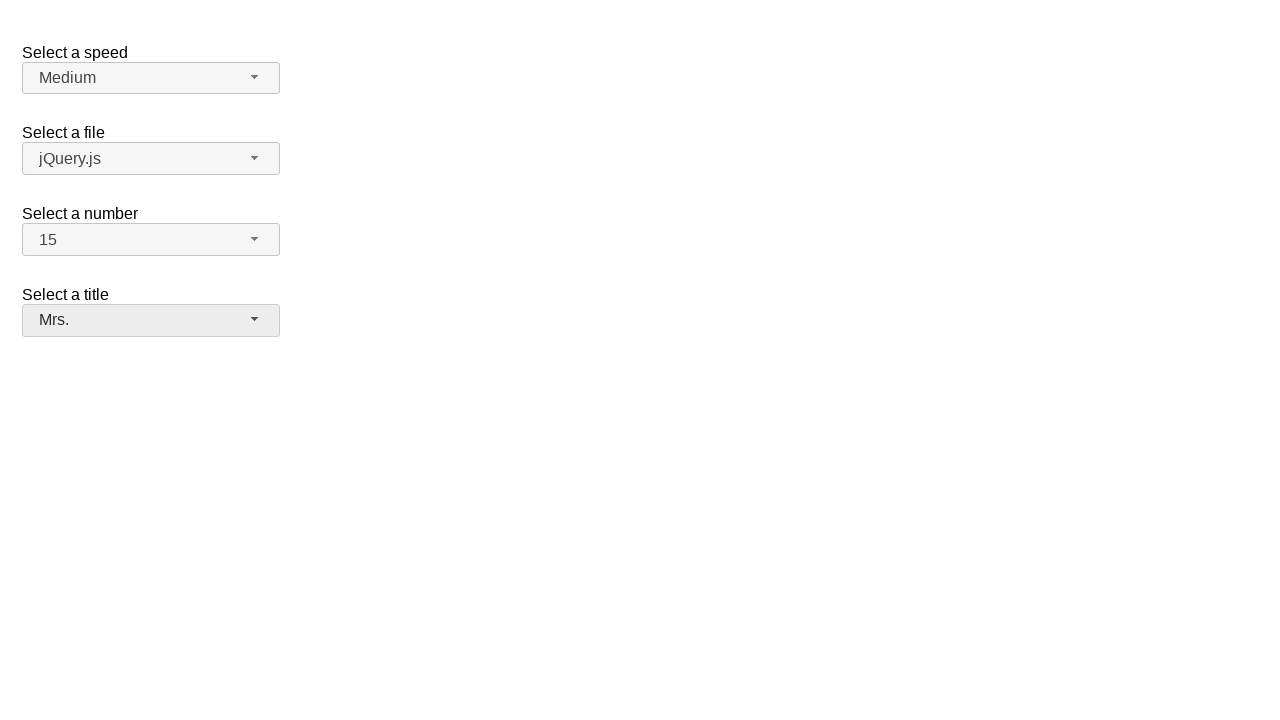

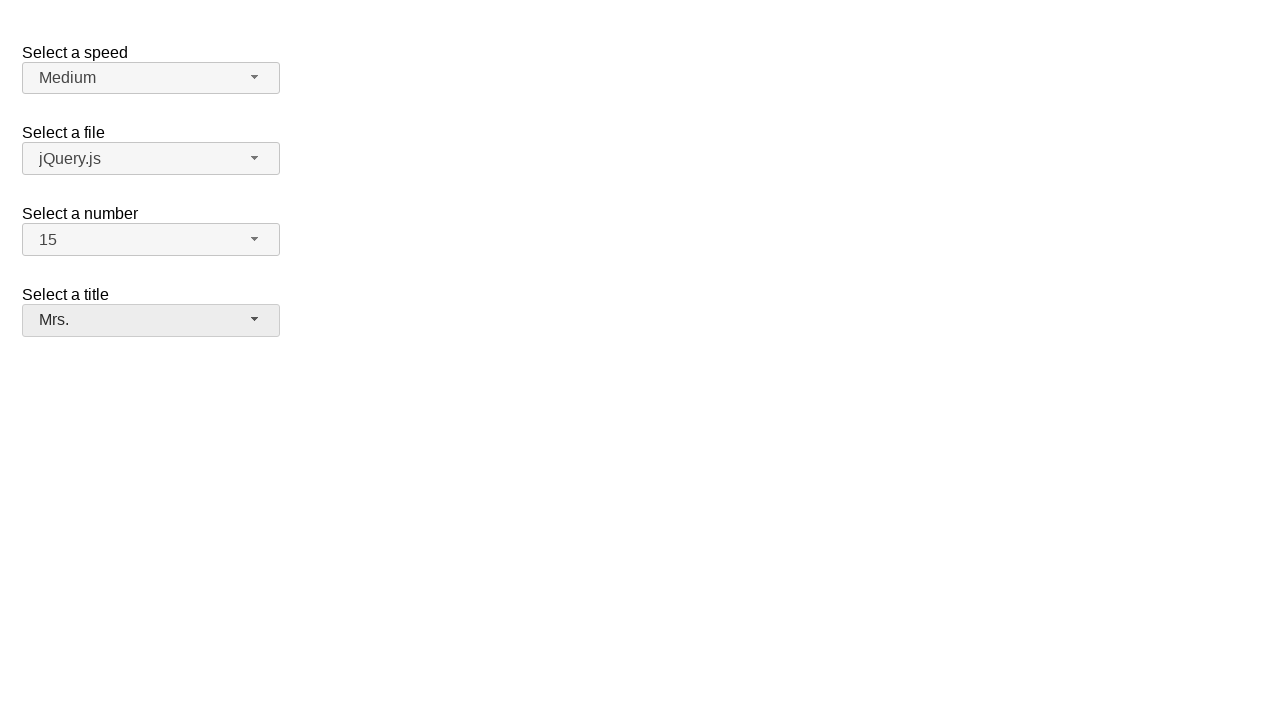